Tests drag-and-drop functionality on the jQuery UI droppable demo by dragging a source element and dropping it onto a target element within an iframe.

Starting URL: https://jqueryui.com/droppable/

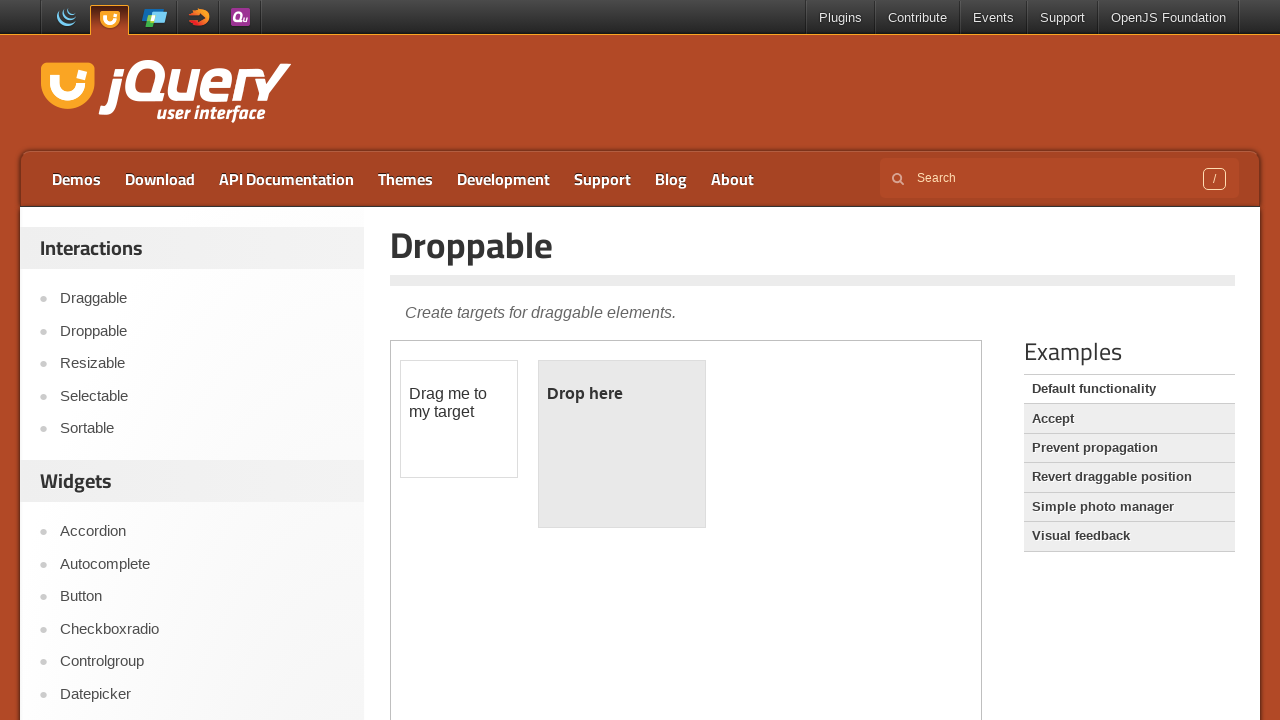

Located iframe containing drag-drop demo
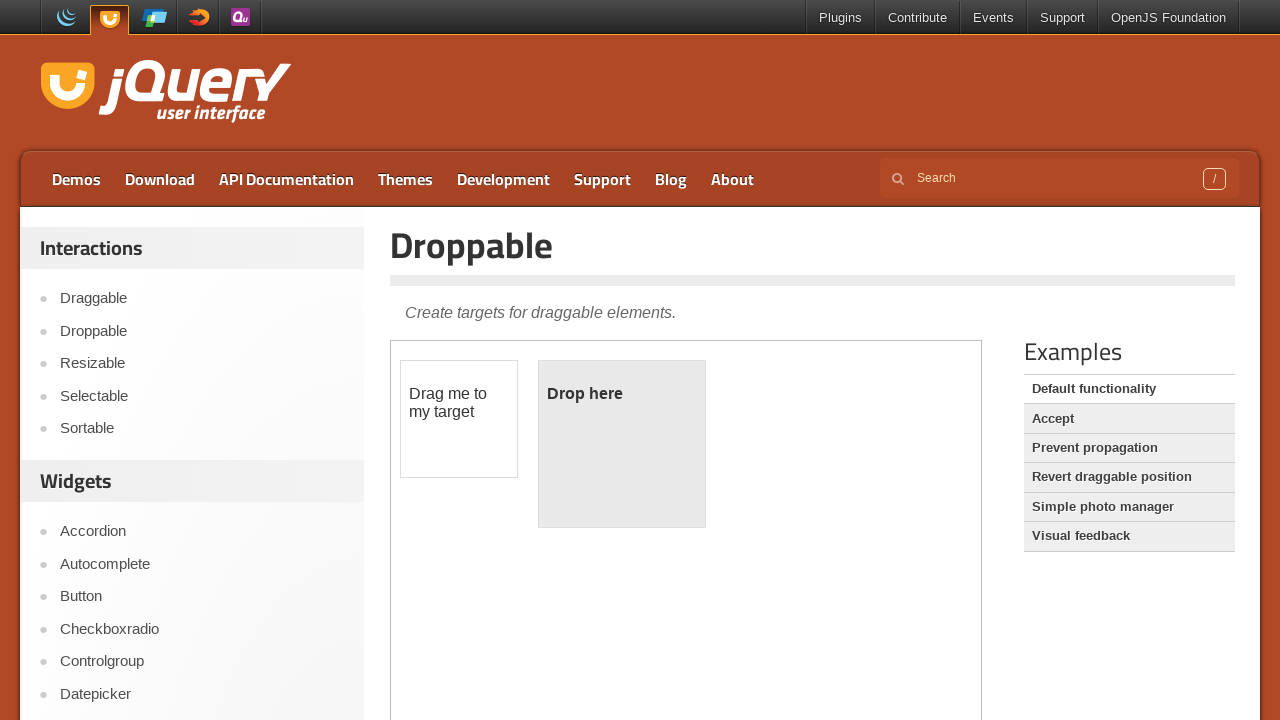

Located source draggable element
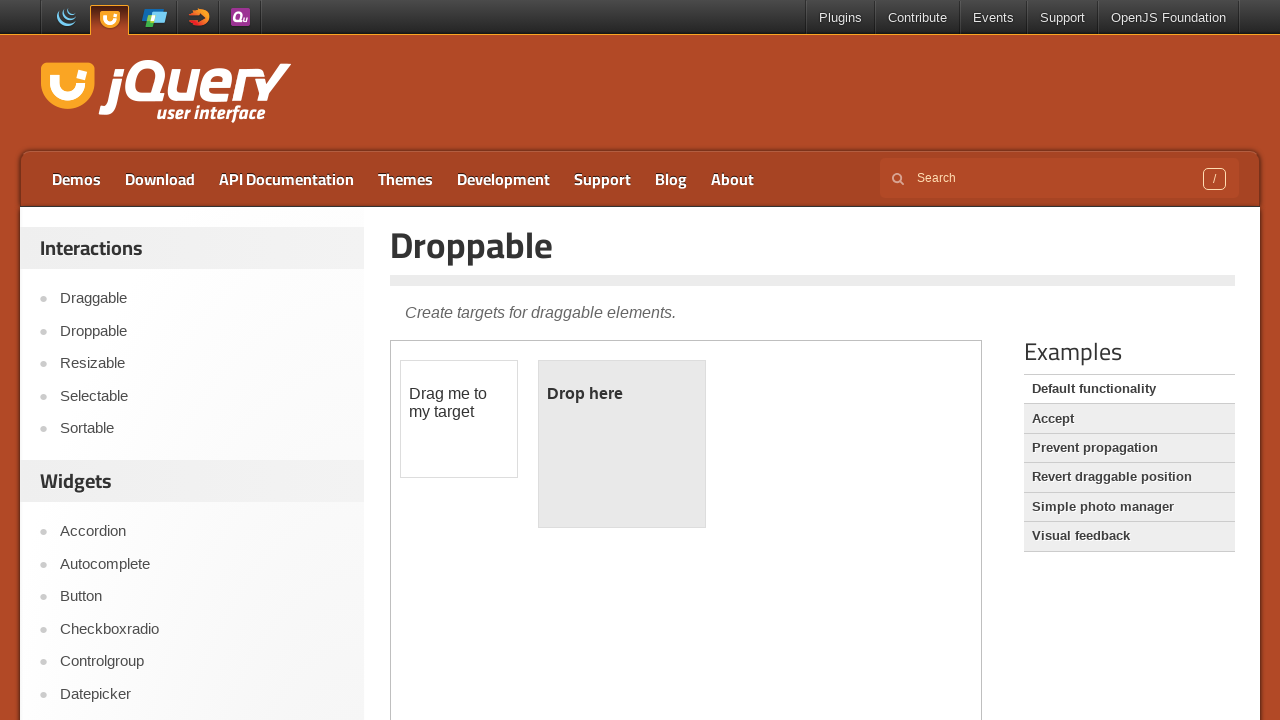

Located target droppable element
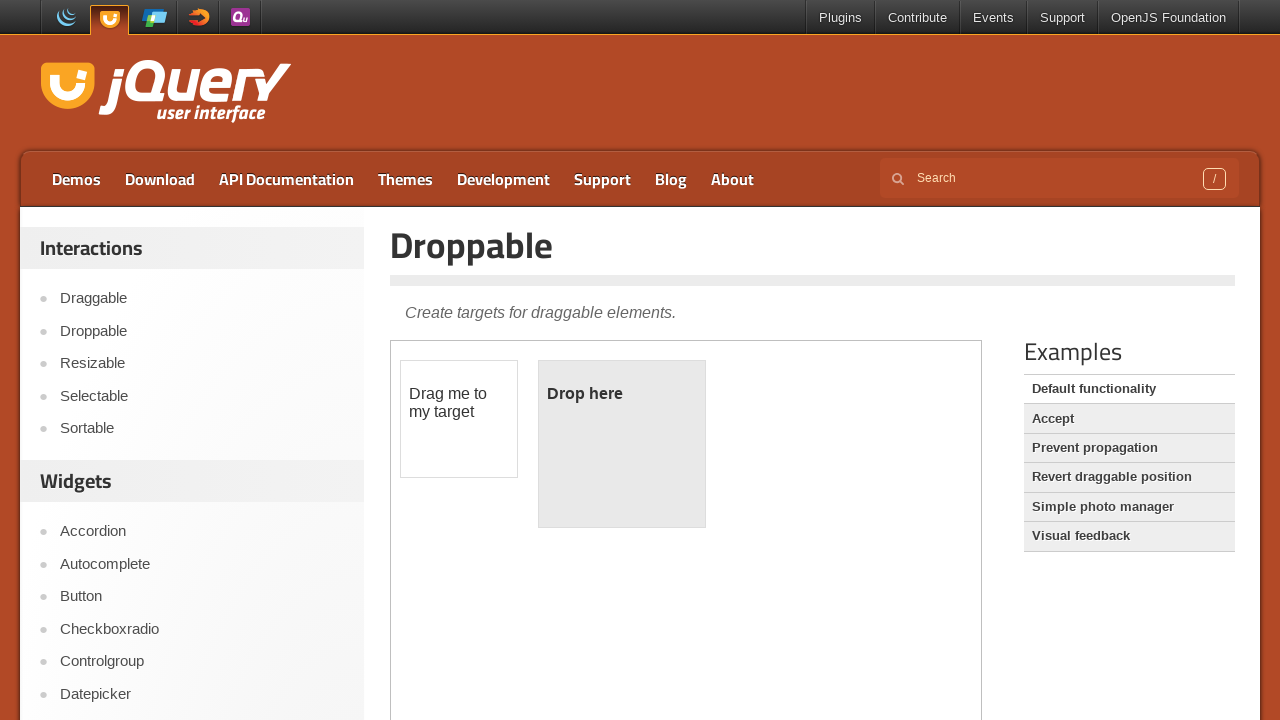

Dragged source element and dropped it onto target element at (622, 444)
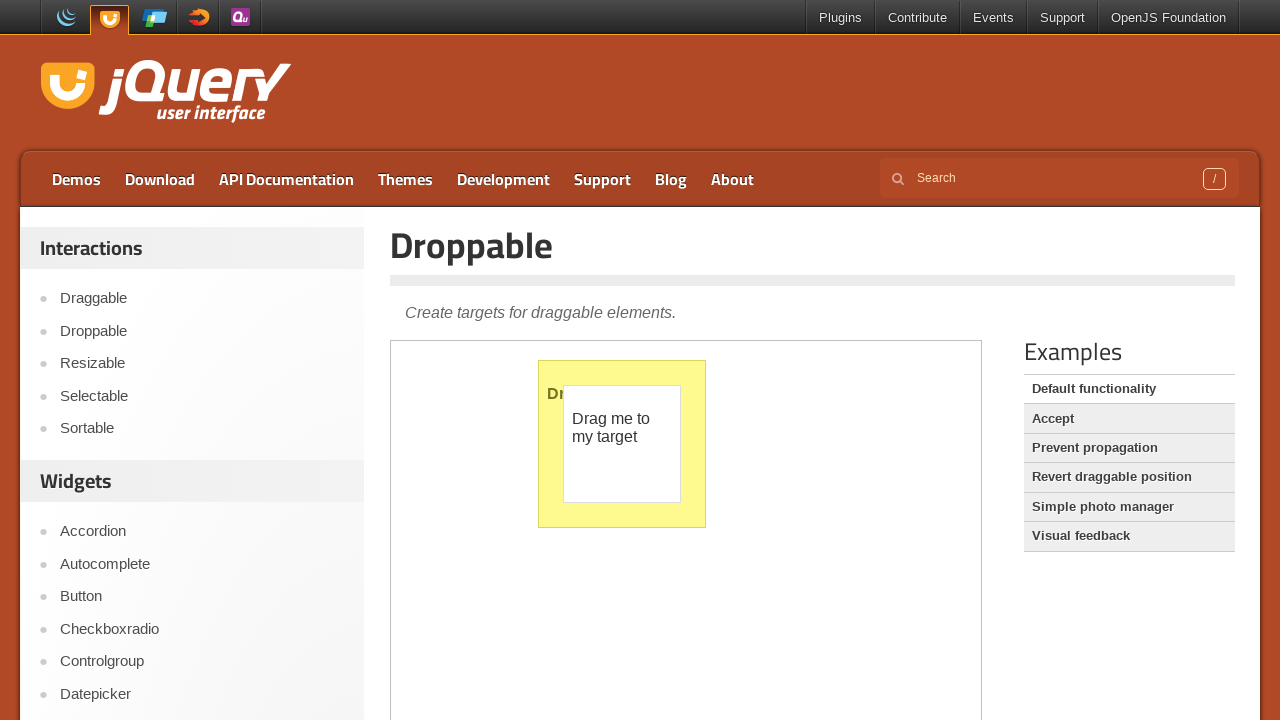

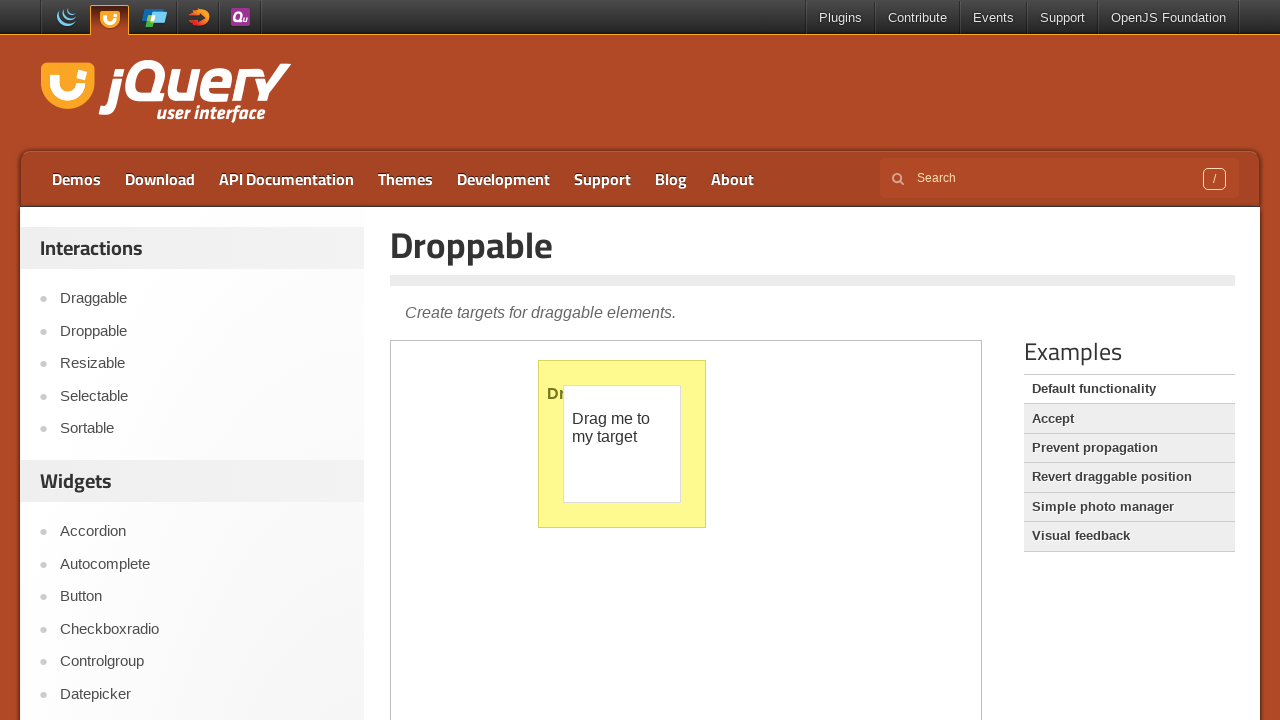